Tests autocomplete functionality by typing "ind" in the autocomplete field and navigating through dropdown suggestions using arrow keys

Starting URL: https://rahulshettyacademy.com/AutomationPractice/

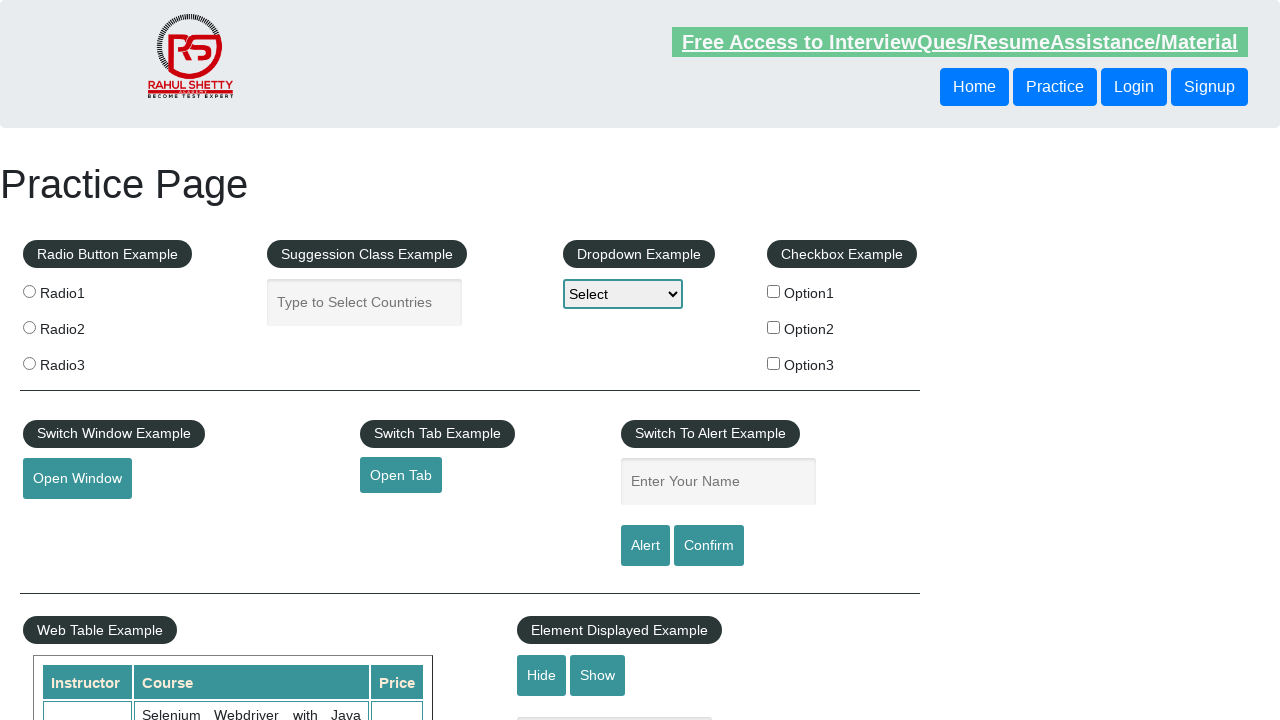

Typed 'ind' in the autocomplete field on input#autocomplete
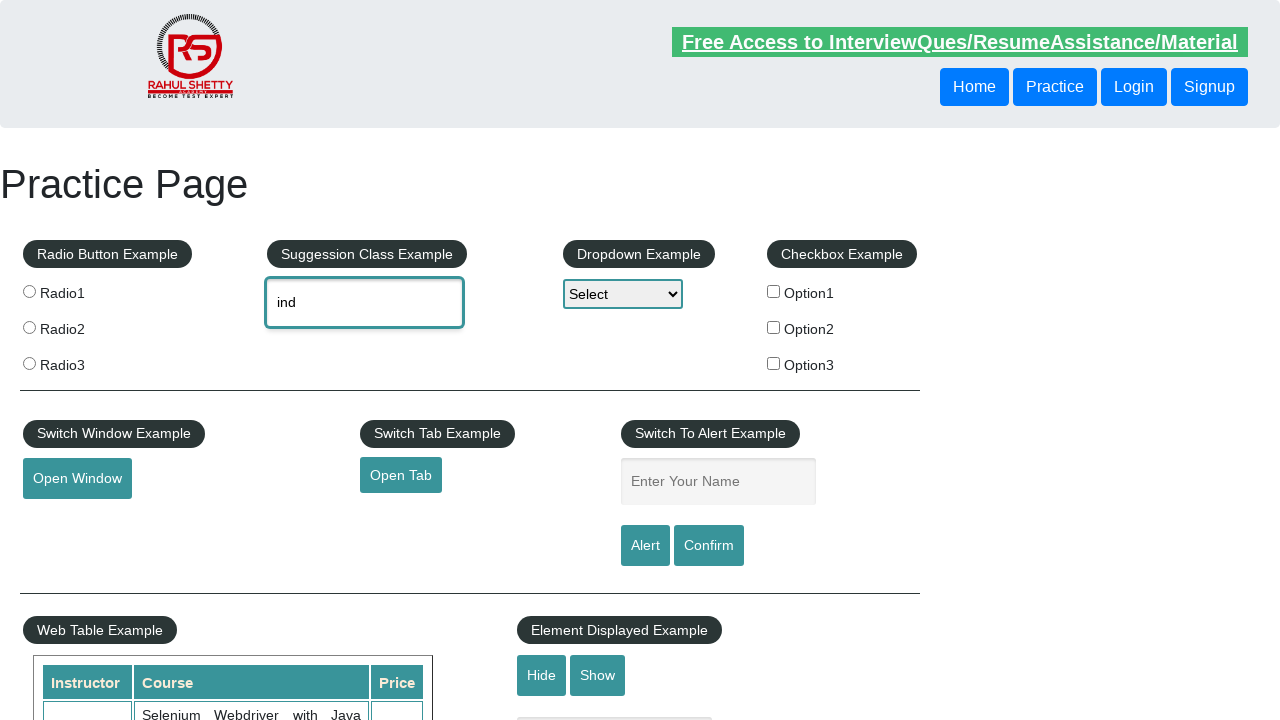

Waited 3 seconds for dropdown suggestions to appear
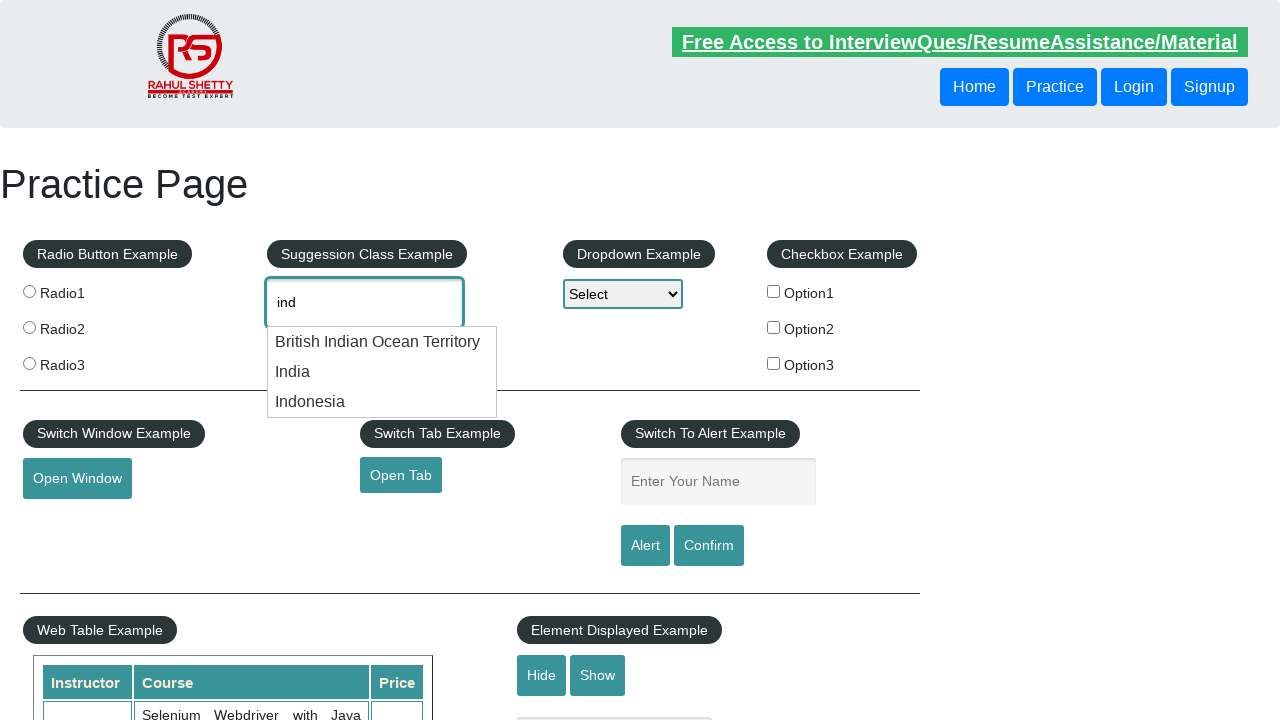

Pressed ArrowDown to navigate to first suggestion on input#autocomplete
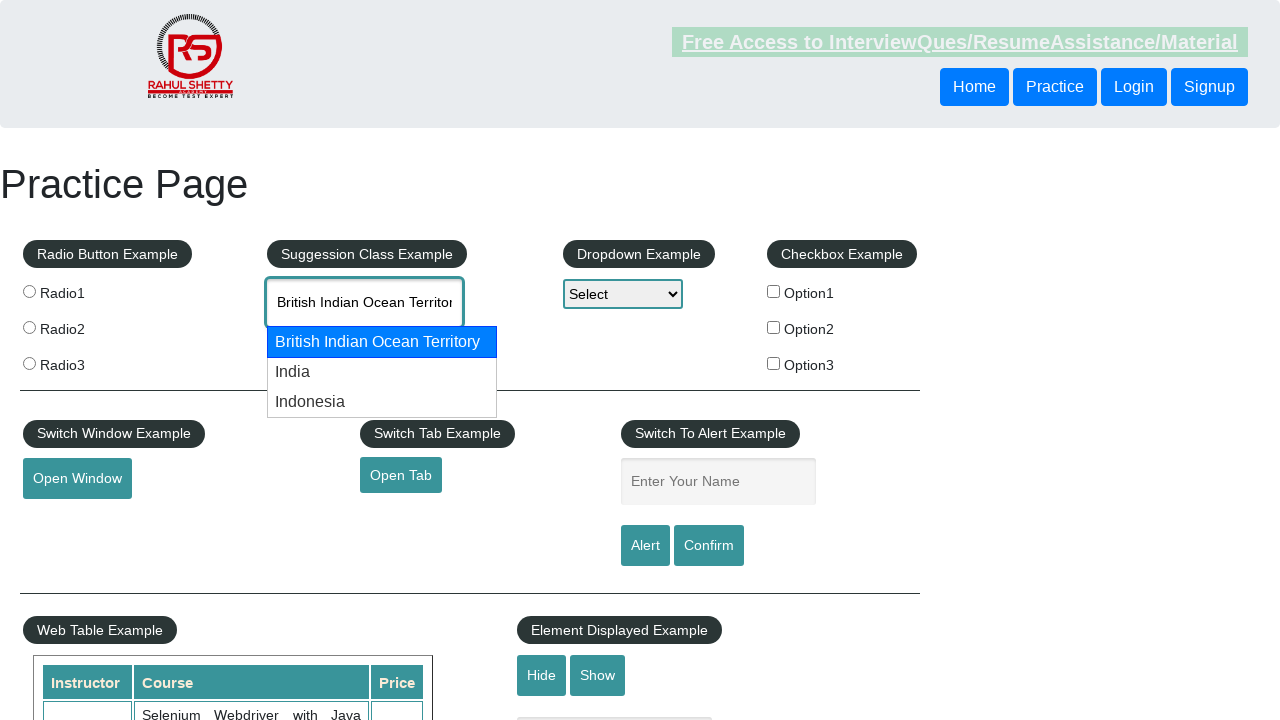

Pressed ArrowDown again to navigate to second suggestion on input#autocomplete
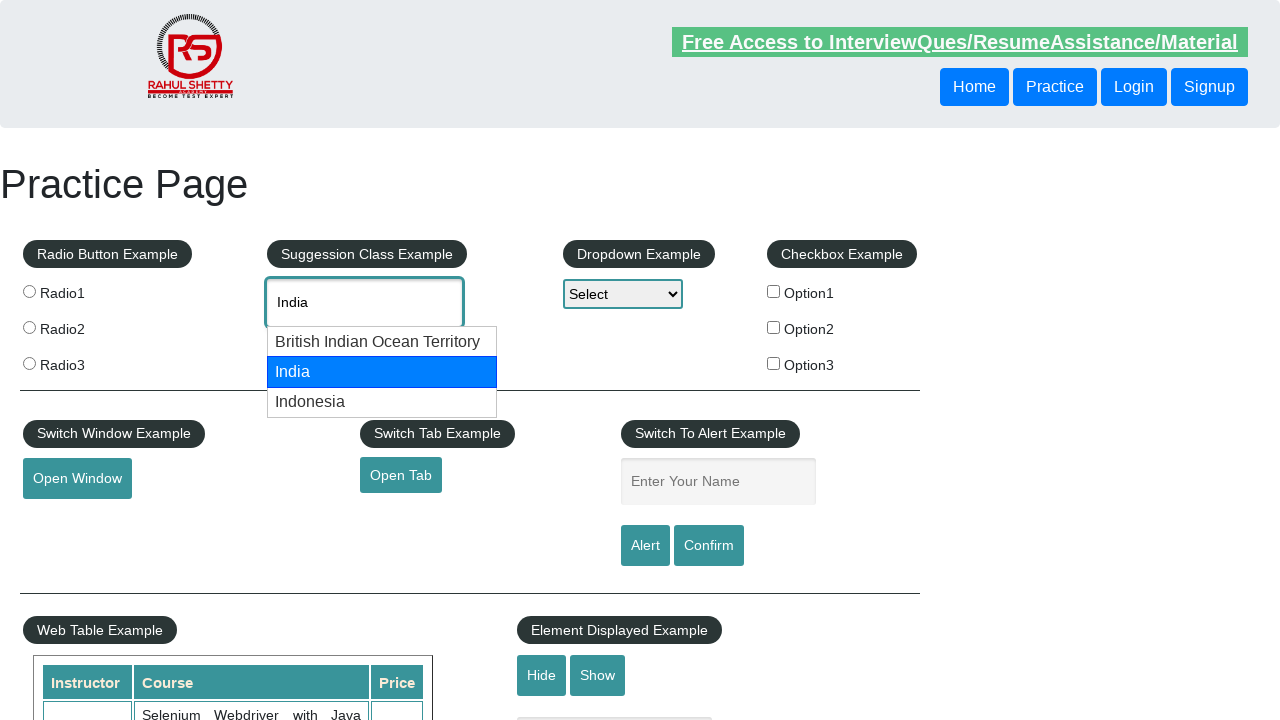

Retrieved autocomplete field value: None
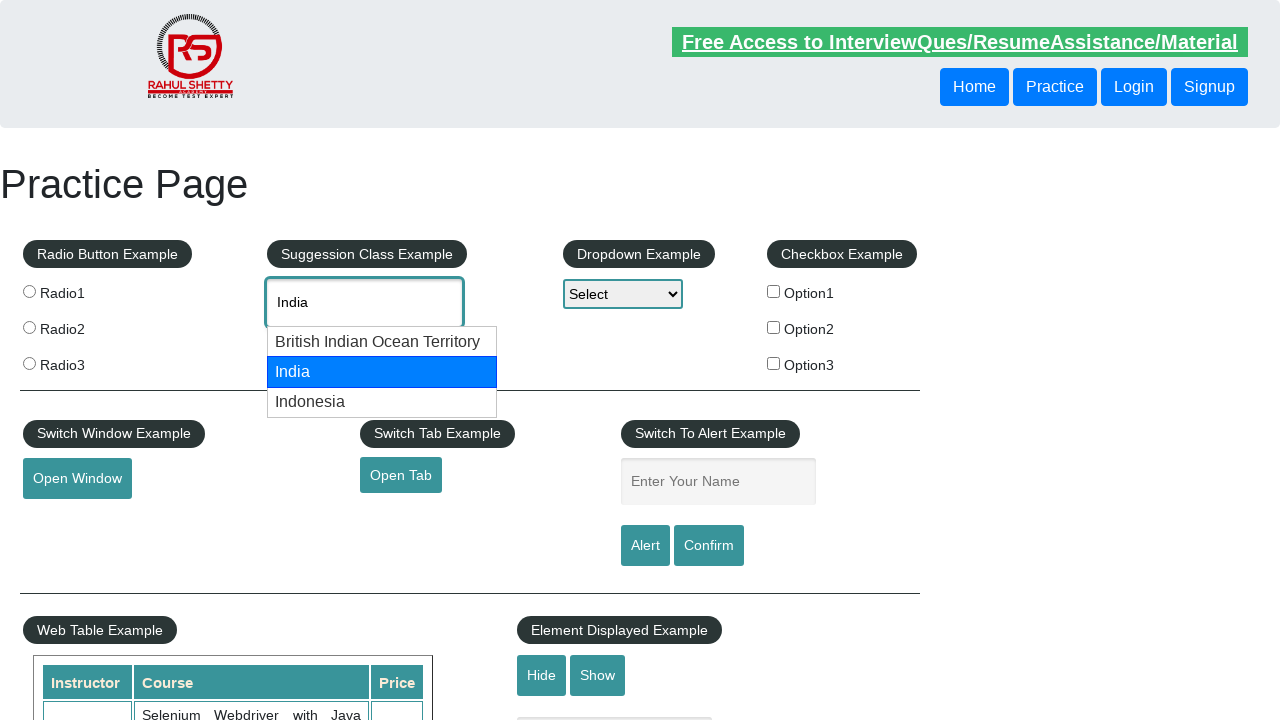

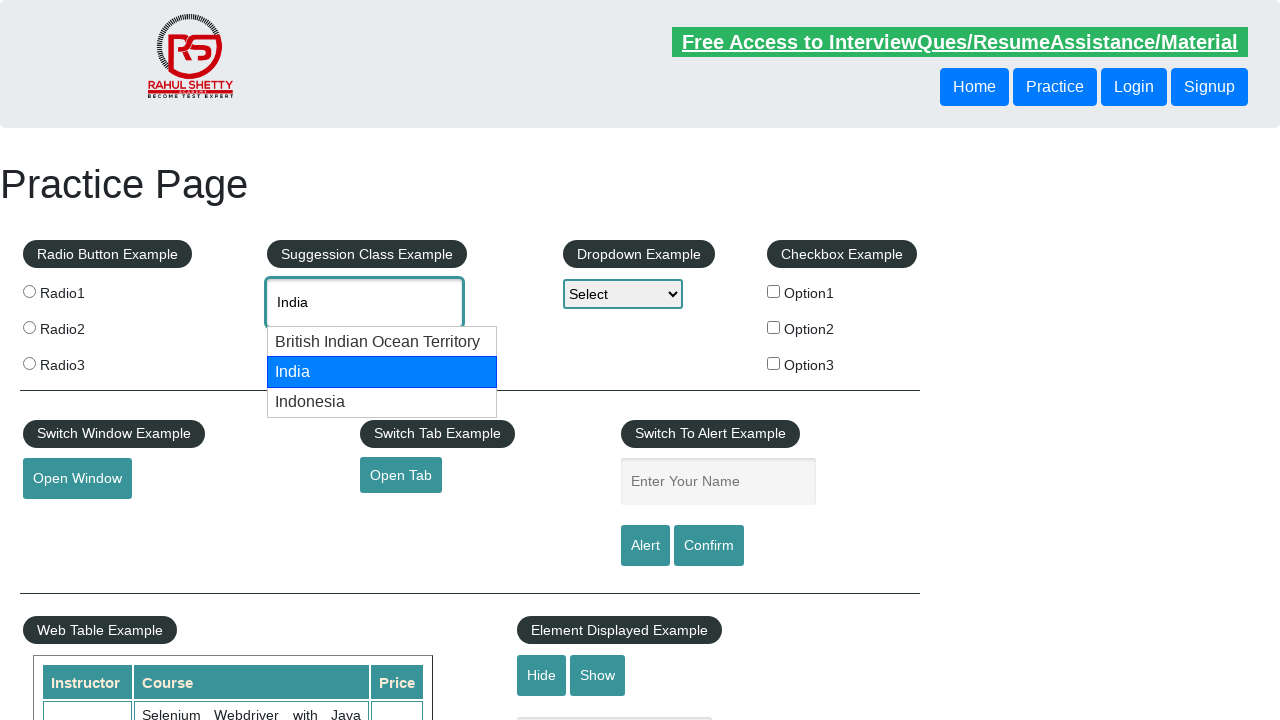